Tests JavaScript confirm dialog by clicking a button to trigger it, verifying its text, and accepting the confirmation

Starting URL: http://the-internet.herokuapp.com/javascript_alerts

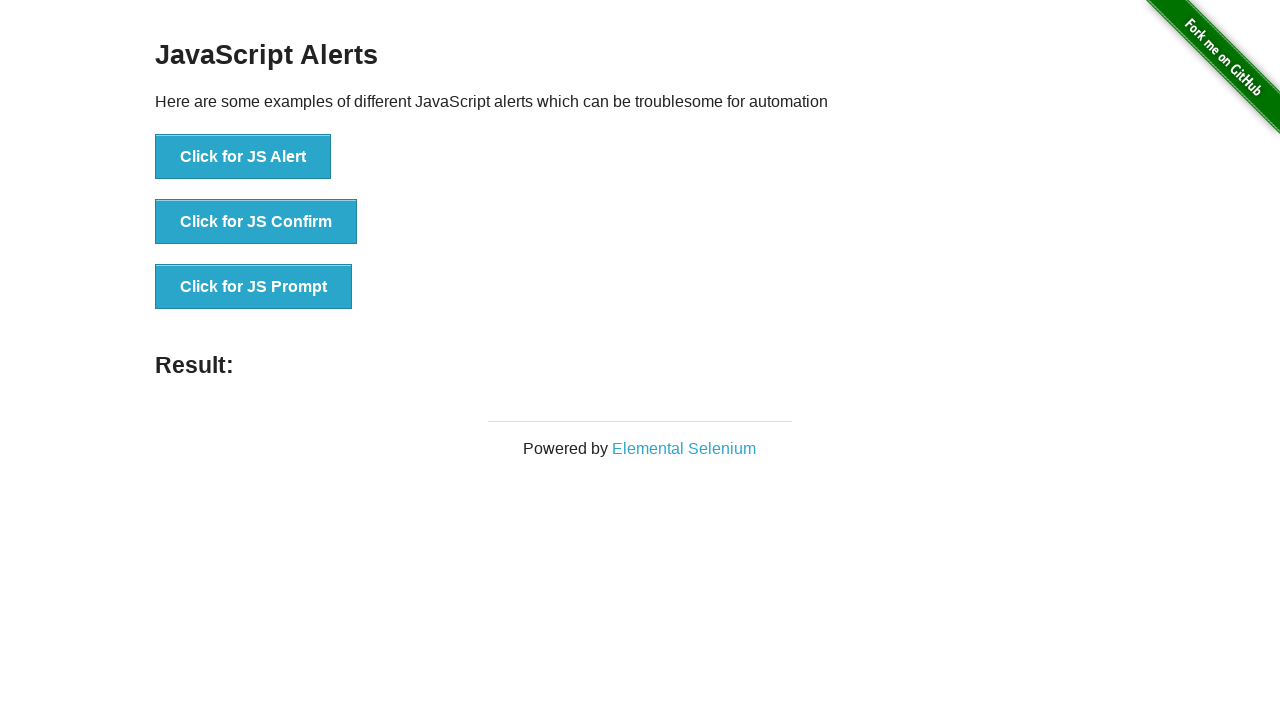

Verified confirm dialog message text is 'I am a JS Confirm'
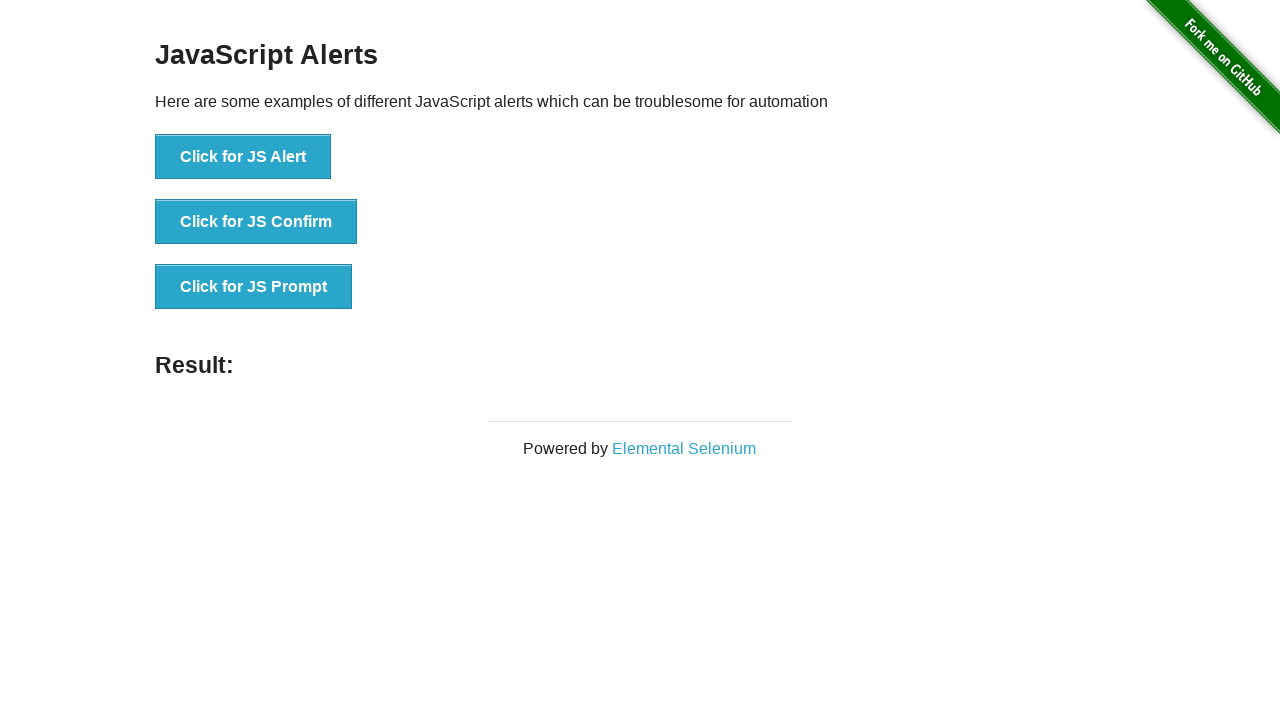

Clicked button to trigger JS Confirm dialog at (256, 222) on xpath=//button[. = 'Click for JS Confirm']
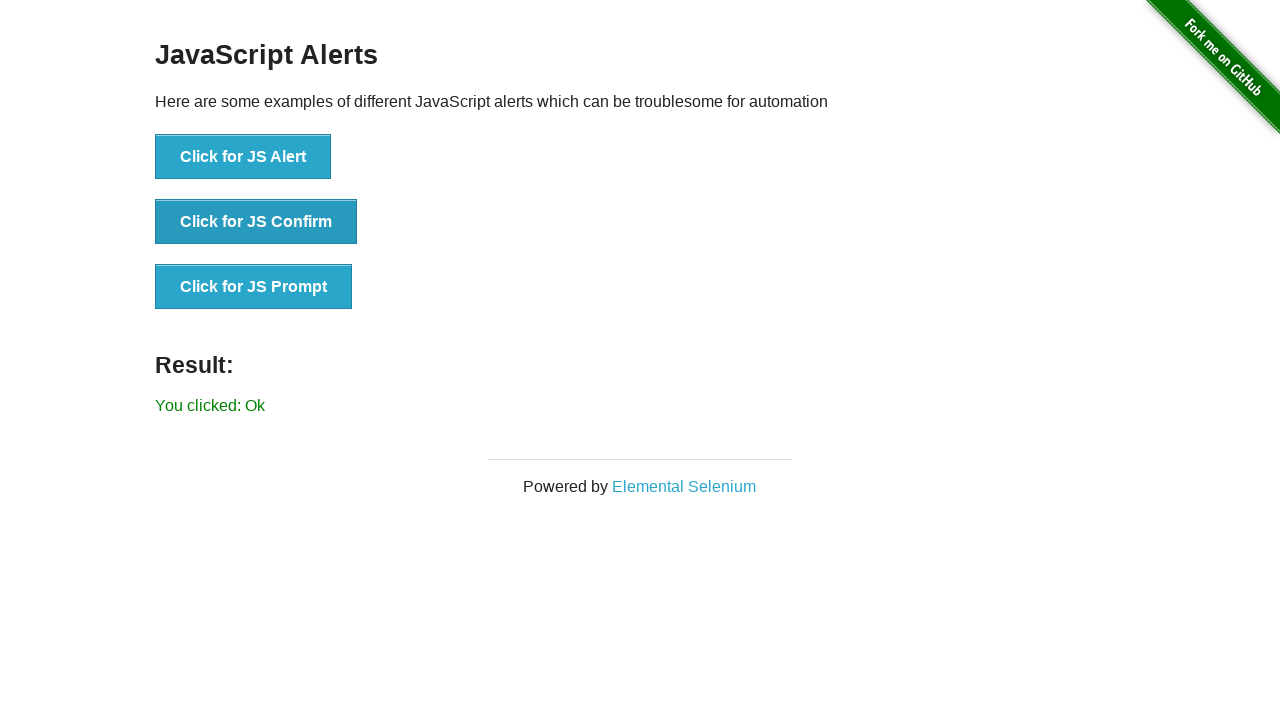

Confirm dialog result element appeared on page
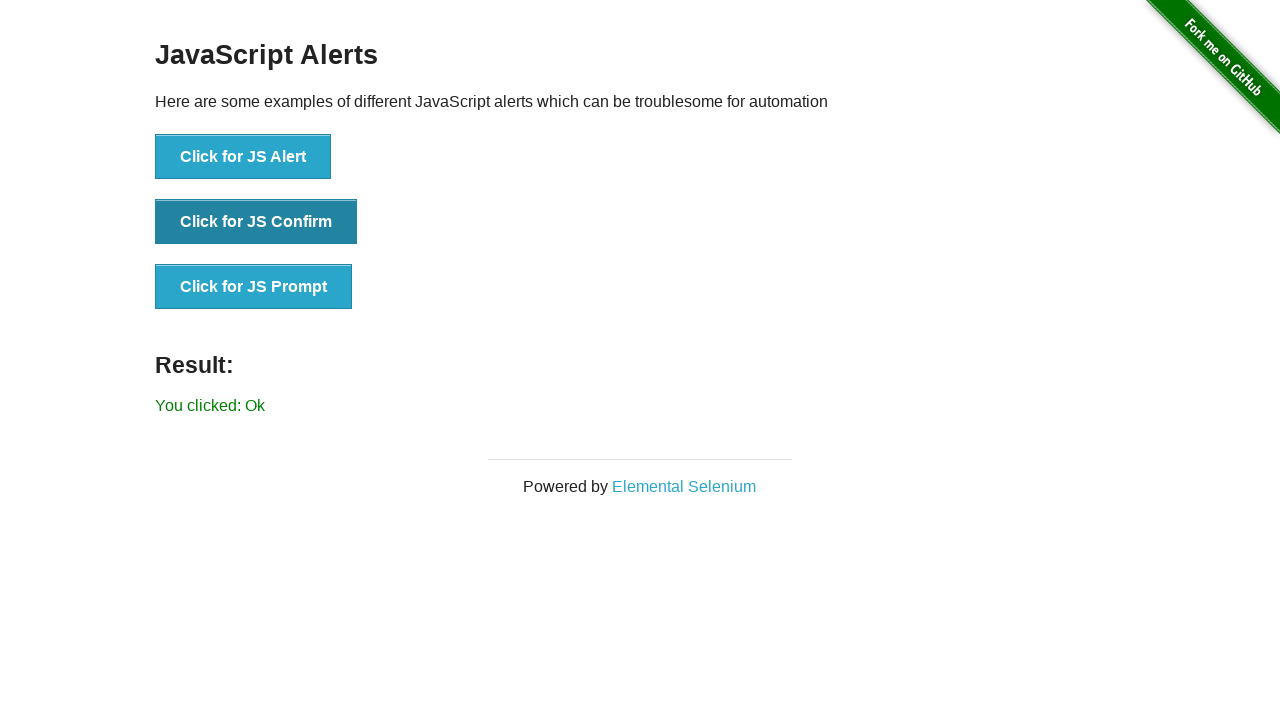

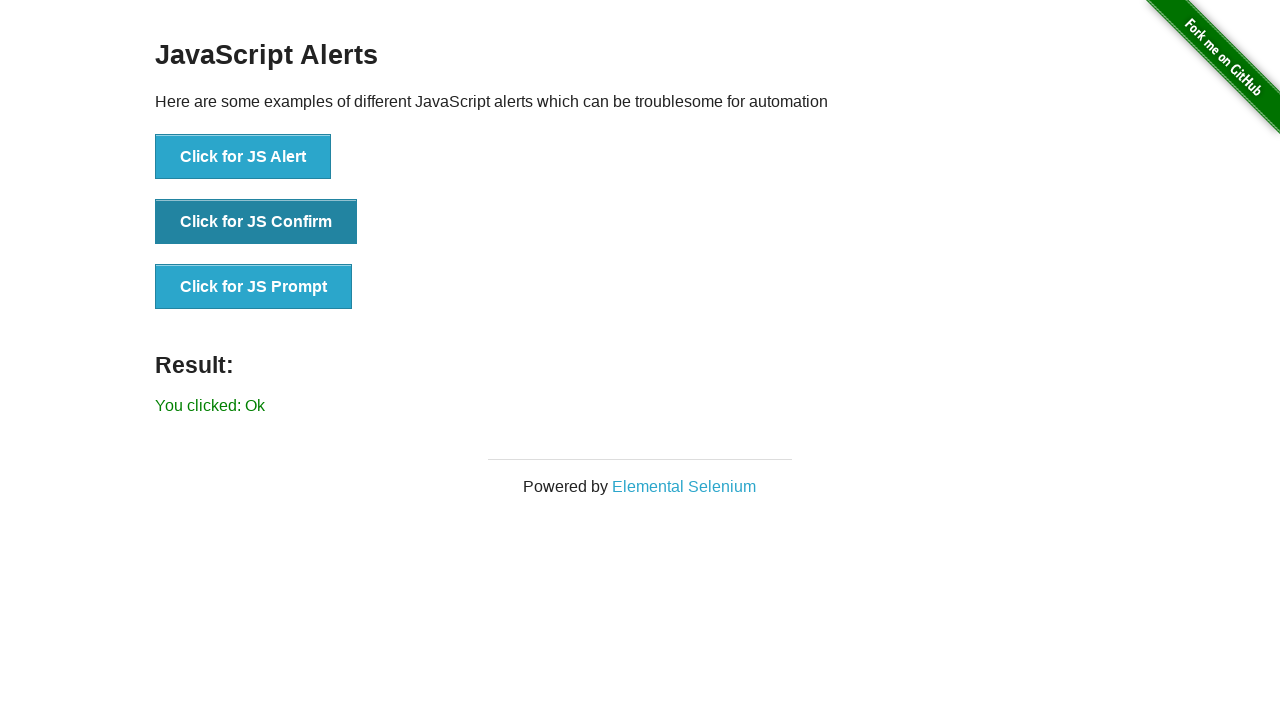